Navigates to a StackBlitz Angular project, clicks the "Run this project" button, and checks if the Submit button is enabled

Starting URL: https://angular-reactive-forms-zvzqvd.stackblitz.io/

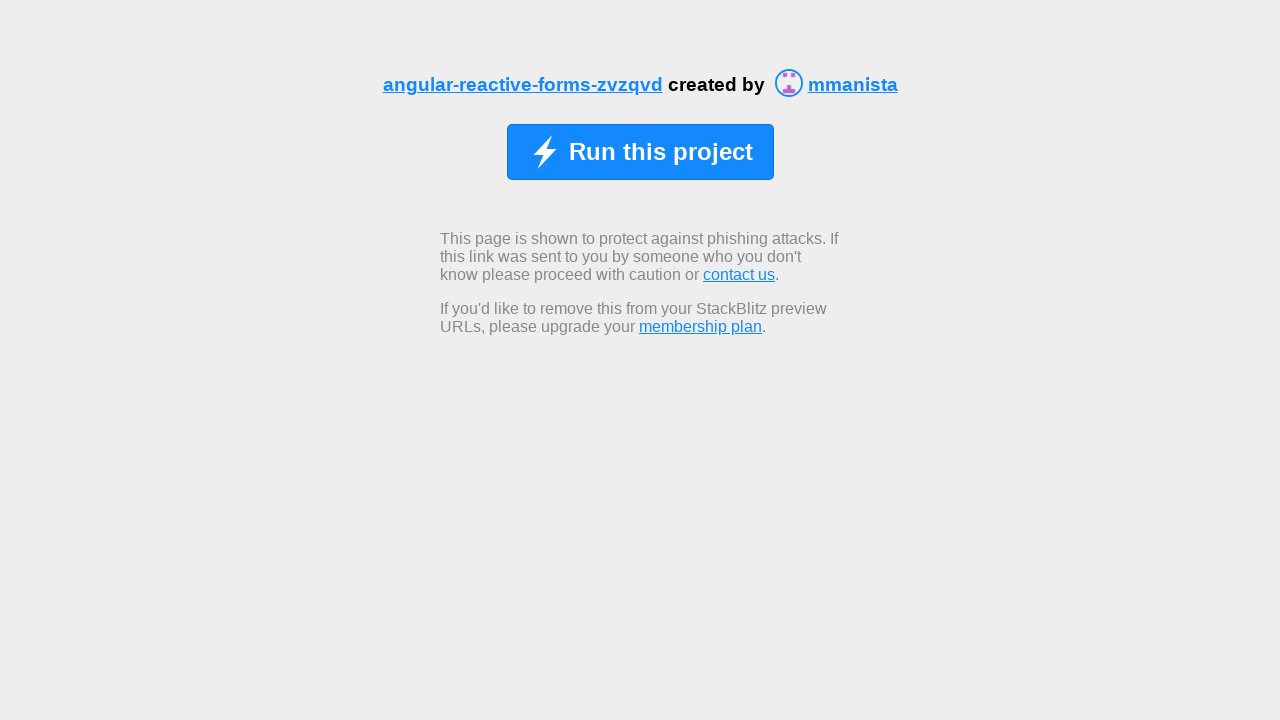

Clicked 'Run this project' button at (660, 152) on xpath=//span[normalize-space()='Run this project']
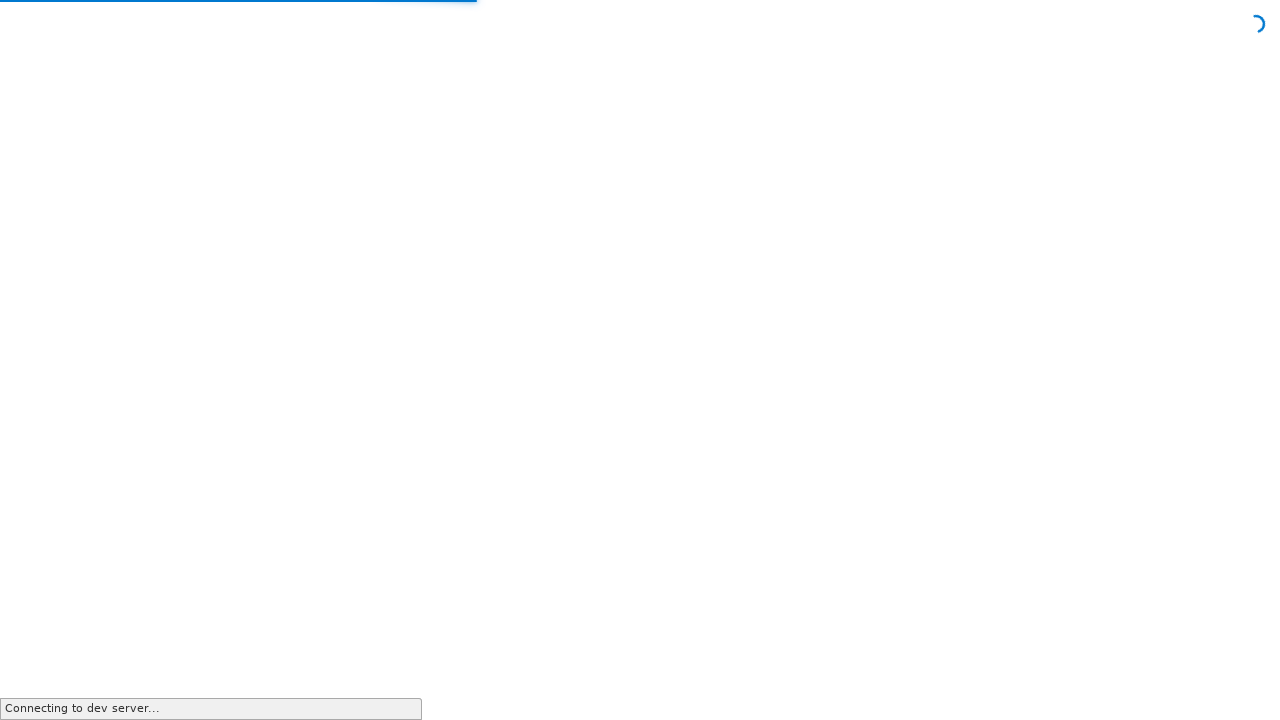

Submit button appeared on the page
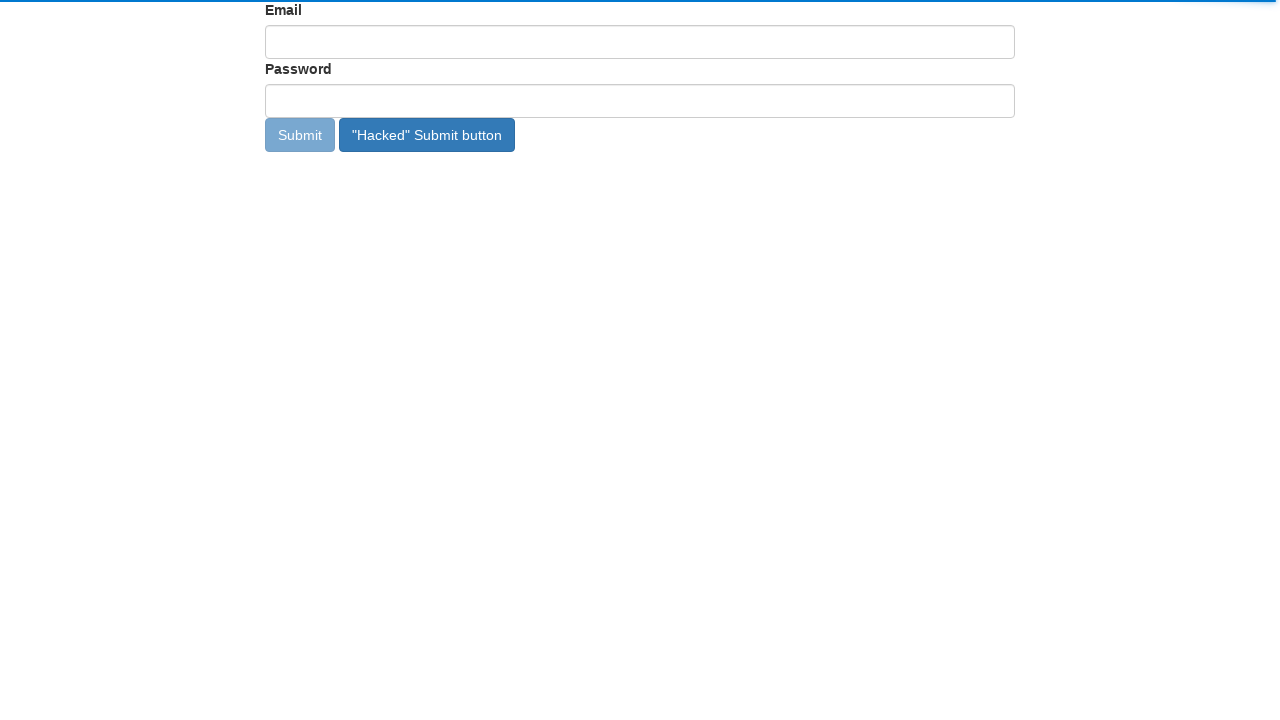

Located Submit button element
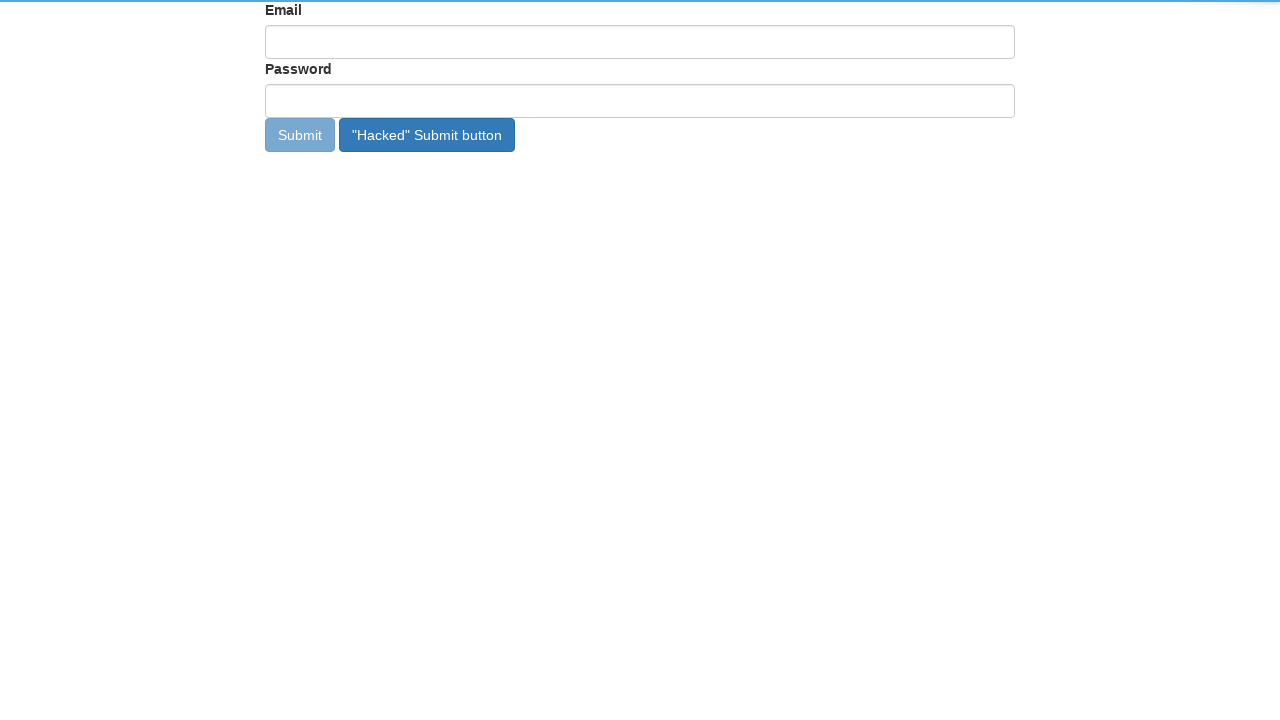

Checked Submit button enabled state: False
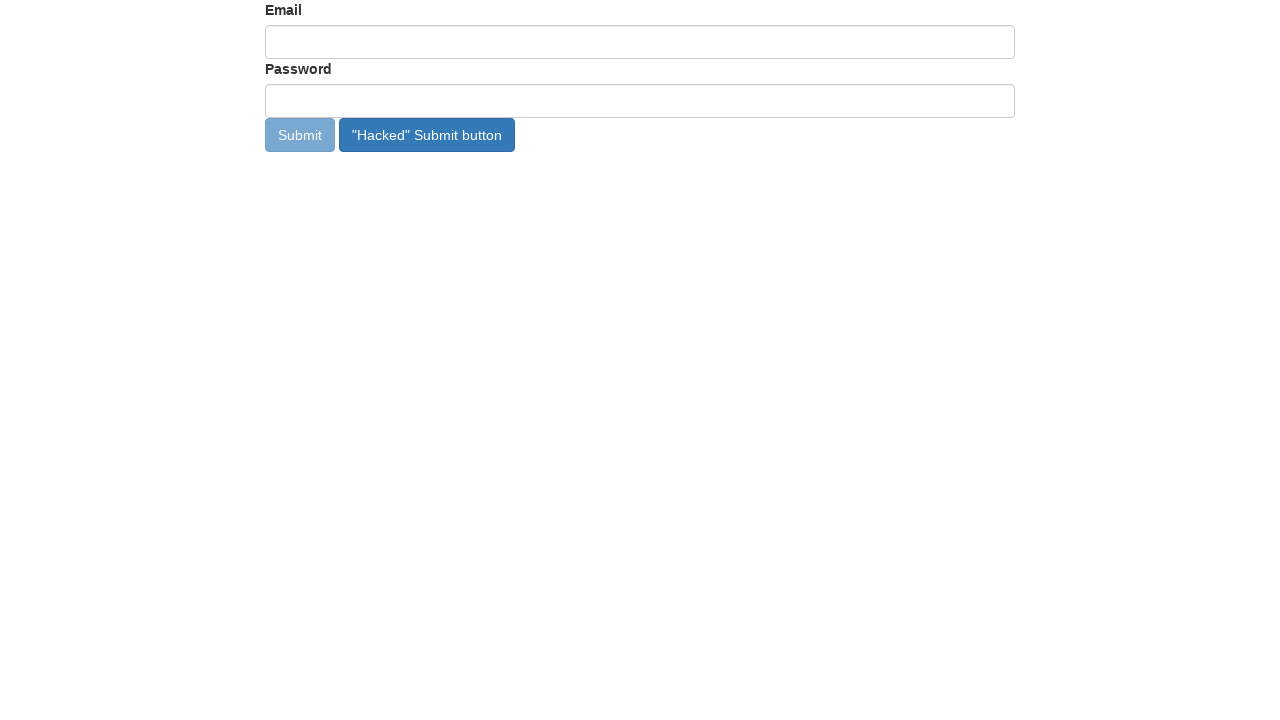

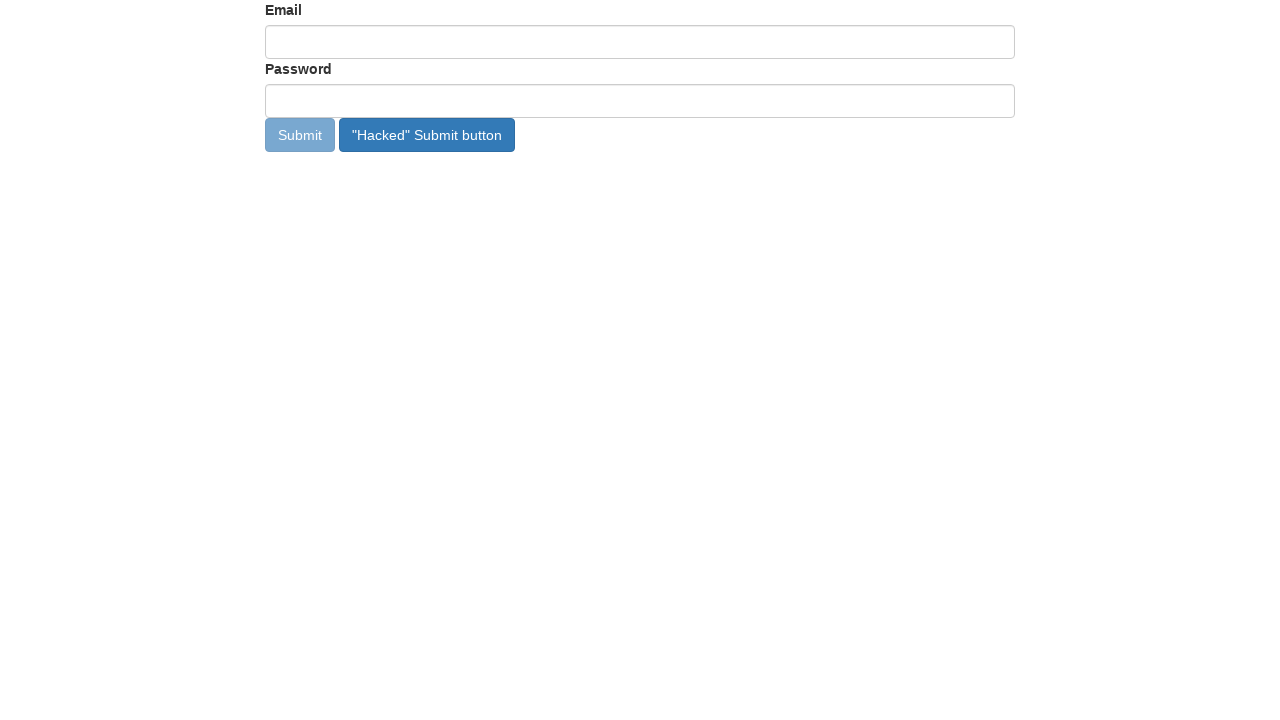